Tests dynamic loading functionality by clicking a start button and verifying that "Hello World!" text appears after the loading completes.

Starting URL: https://automationfc.github.io/dynamic-loading/

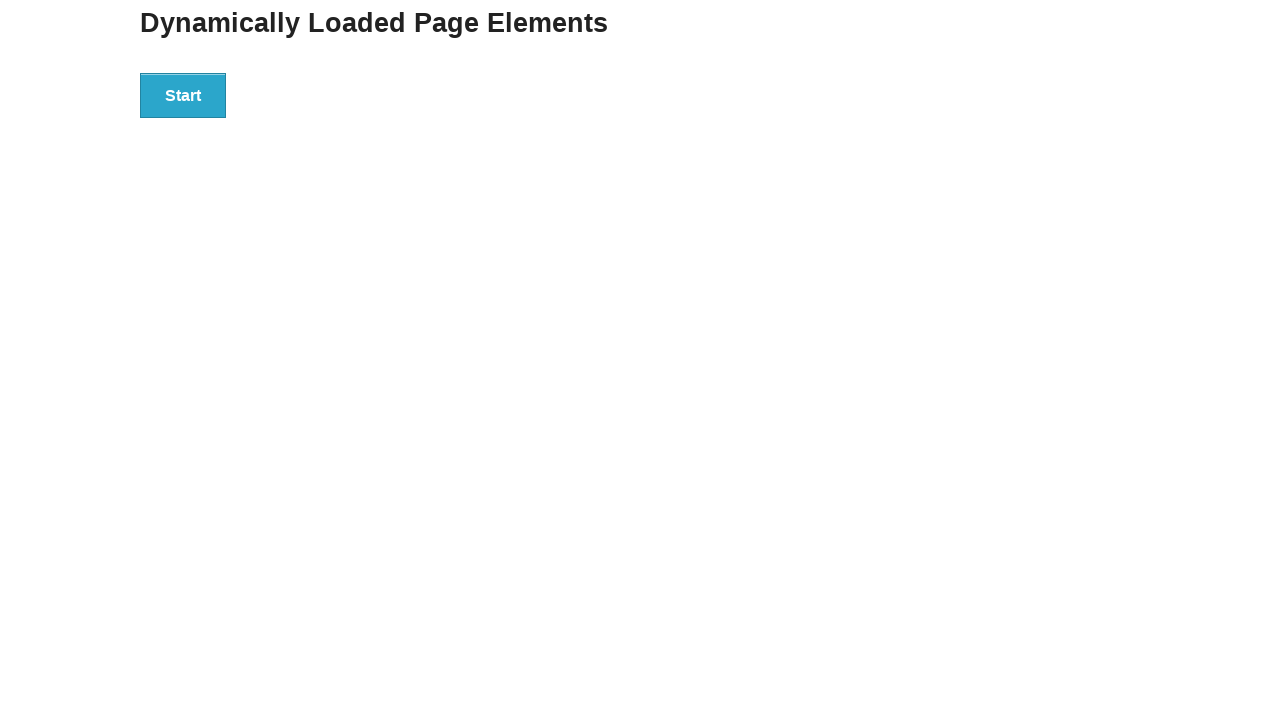

Navigated to dynamic loading test page
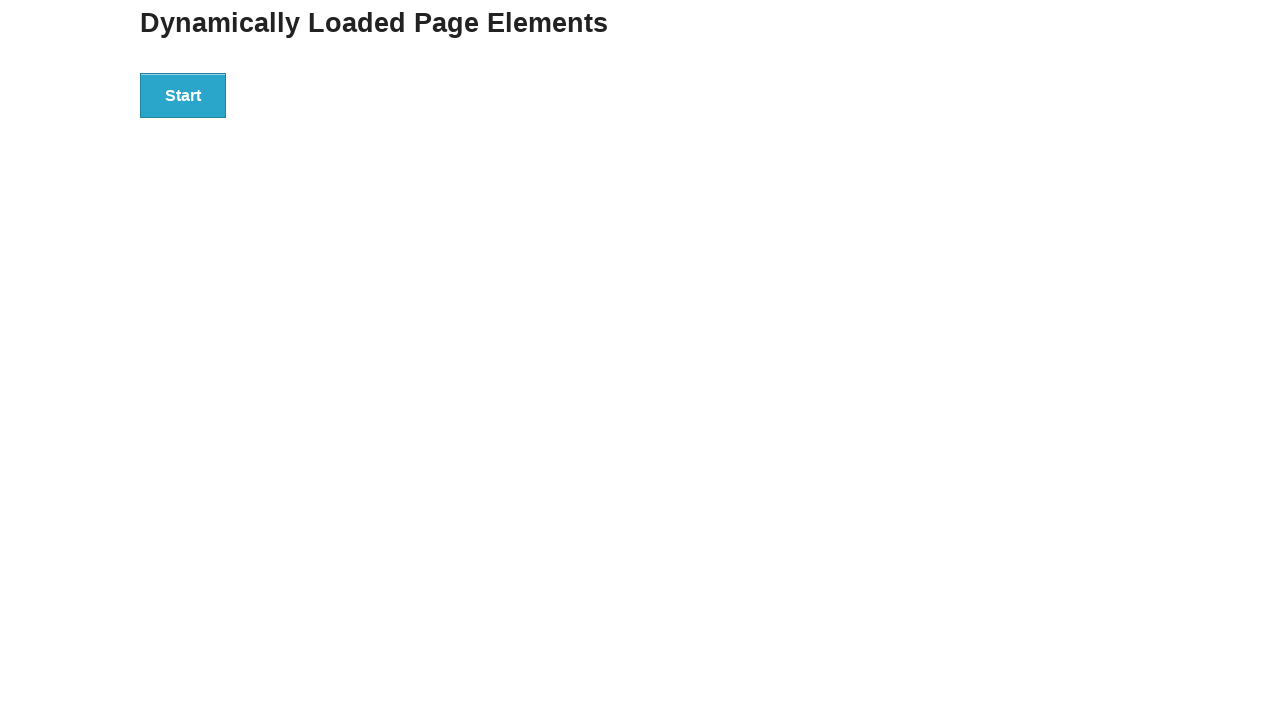

Clicked start button to trigger dynamic loading at (183, 95) on div#start > button
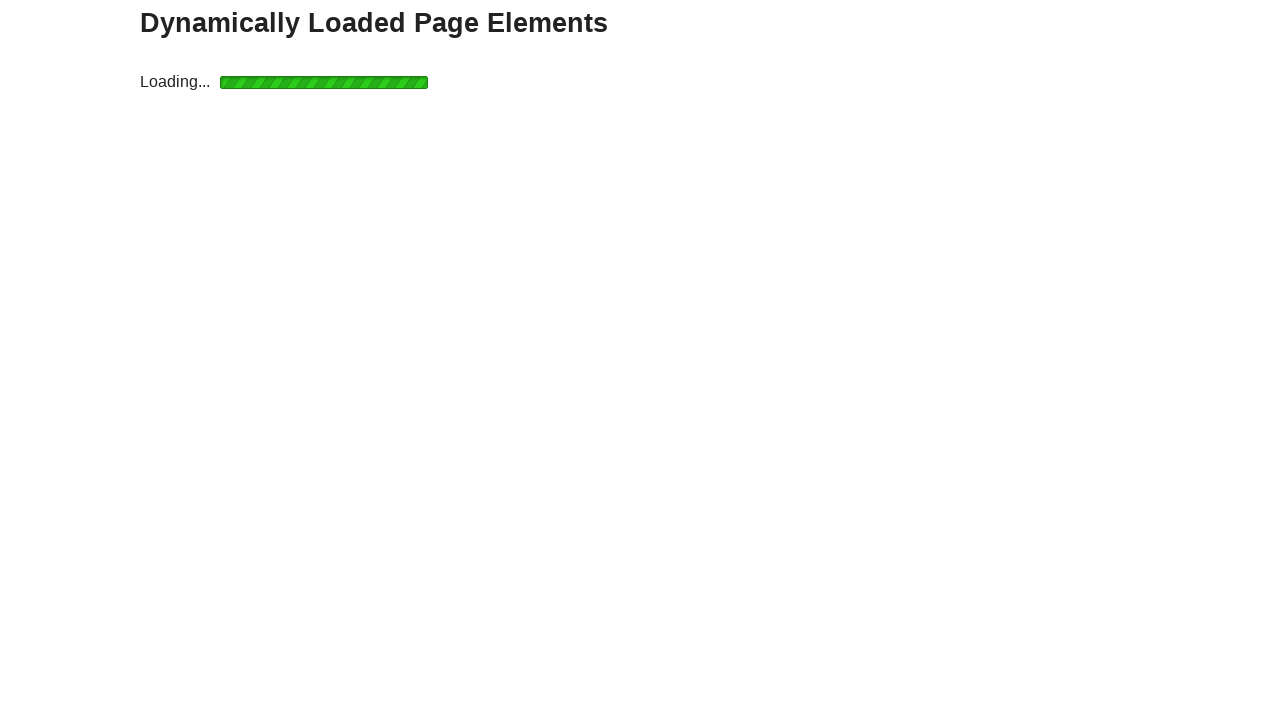

Loading completed and finish text appeared
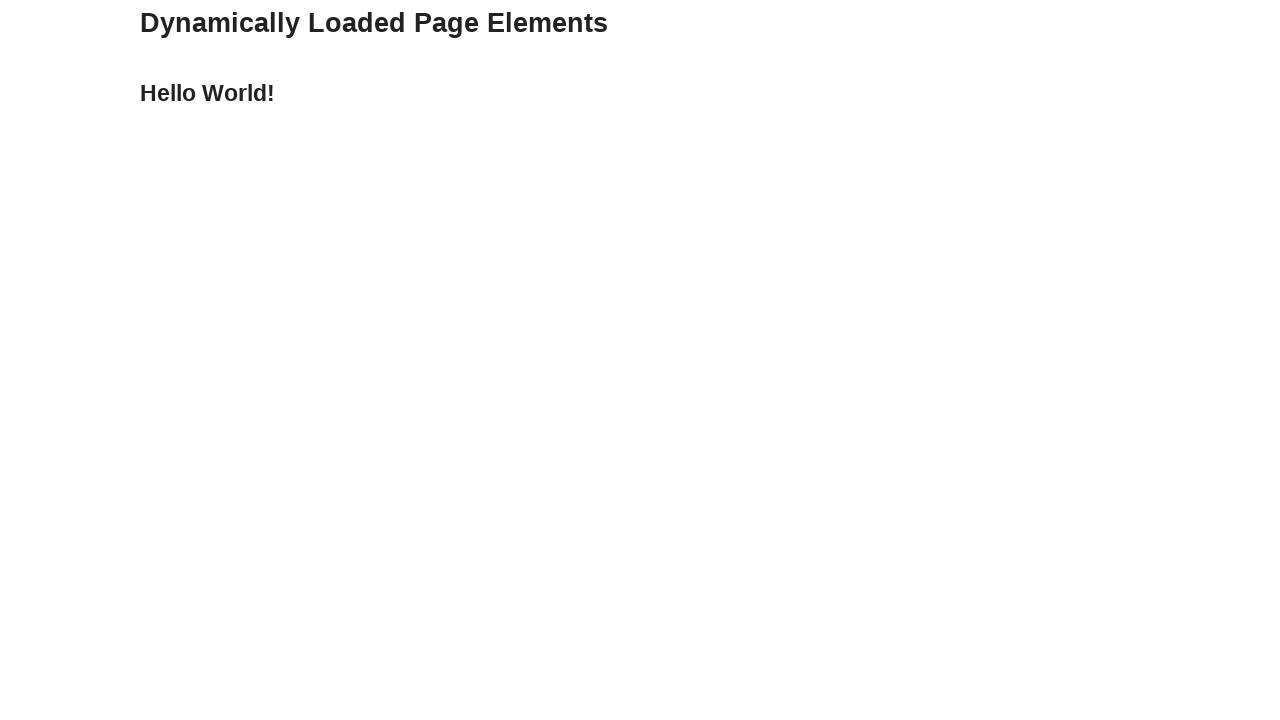

Verified 'Hello World!' text is displayed correctly
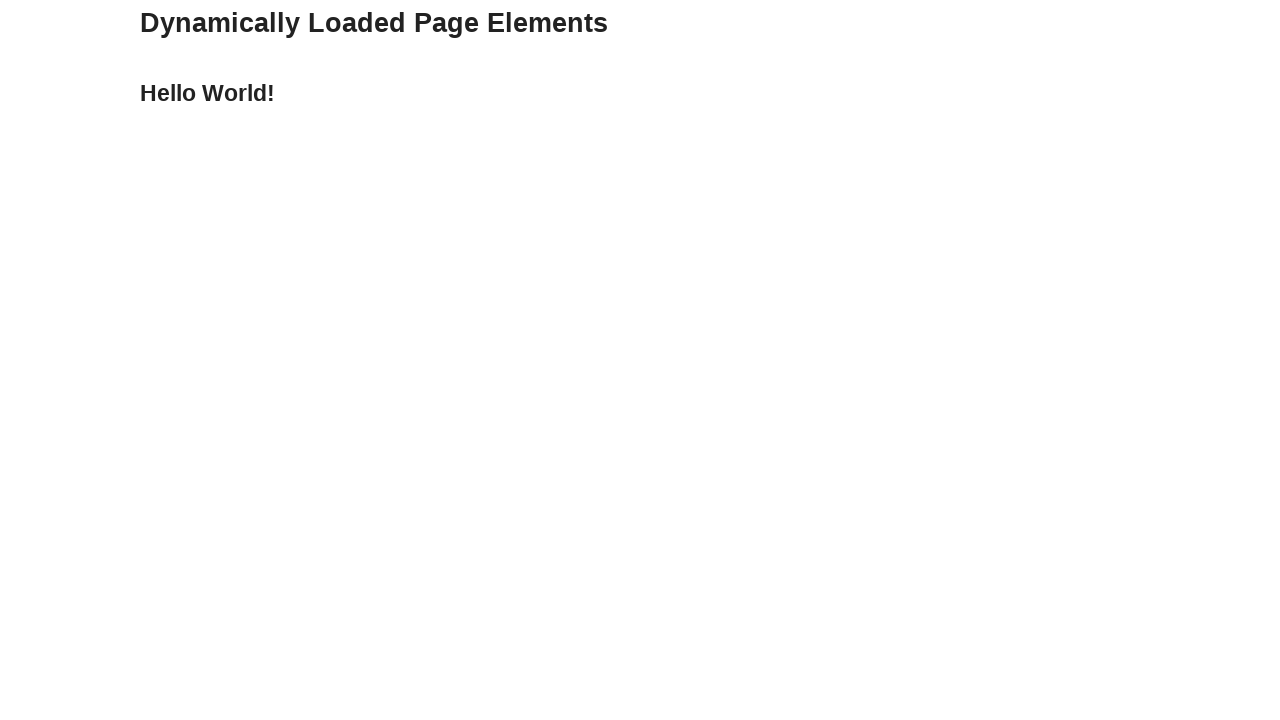

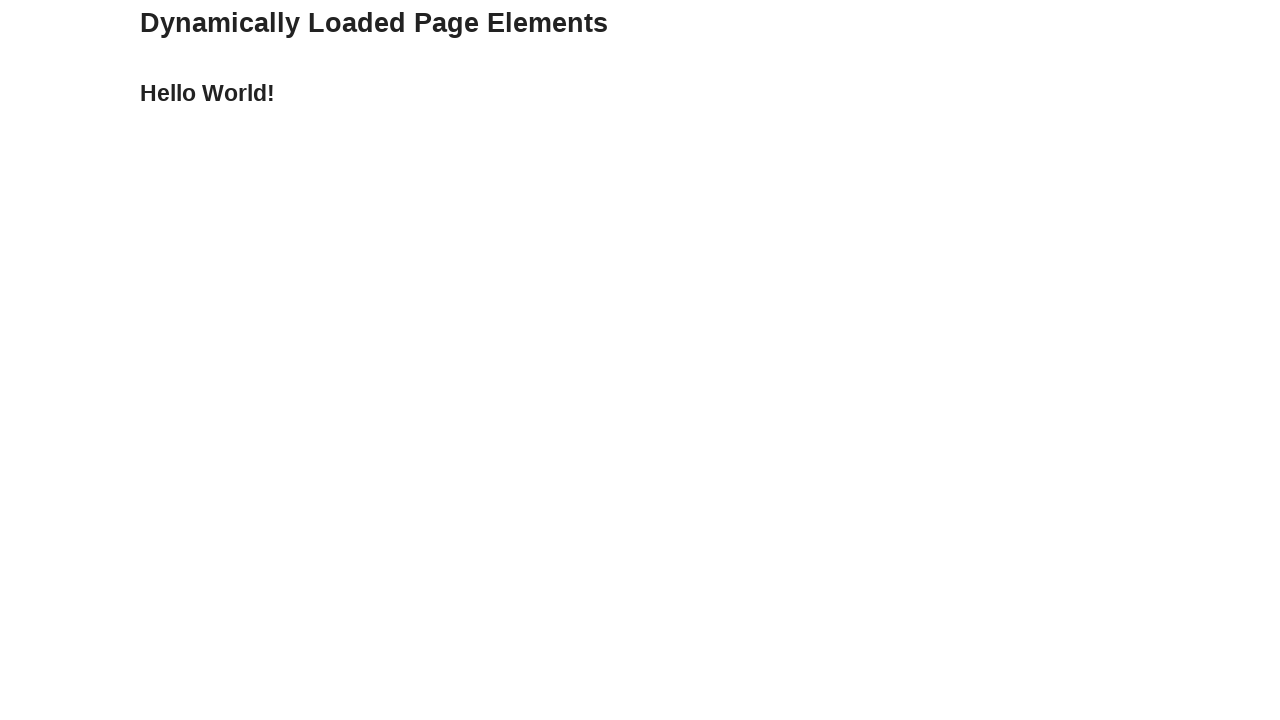